Tests JavaScript confirm dialog by clicking the second button, dismissing the alert (Cancel), and verifying the result does not contain "successfully"

Starting URL: https://the-internet.herokuapp.com/javascript_alerts

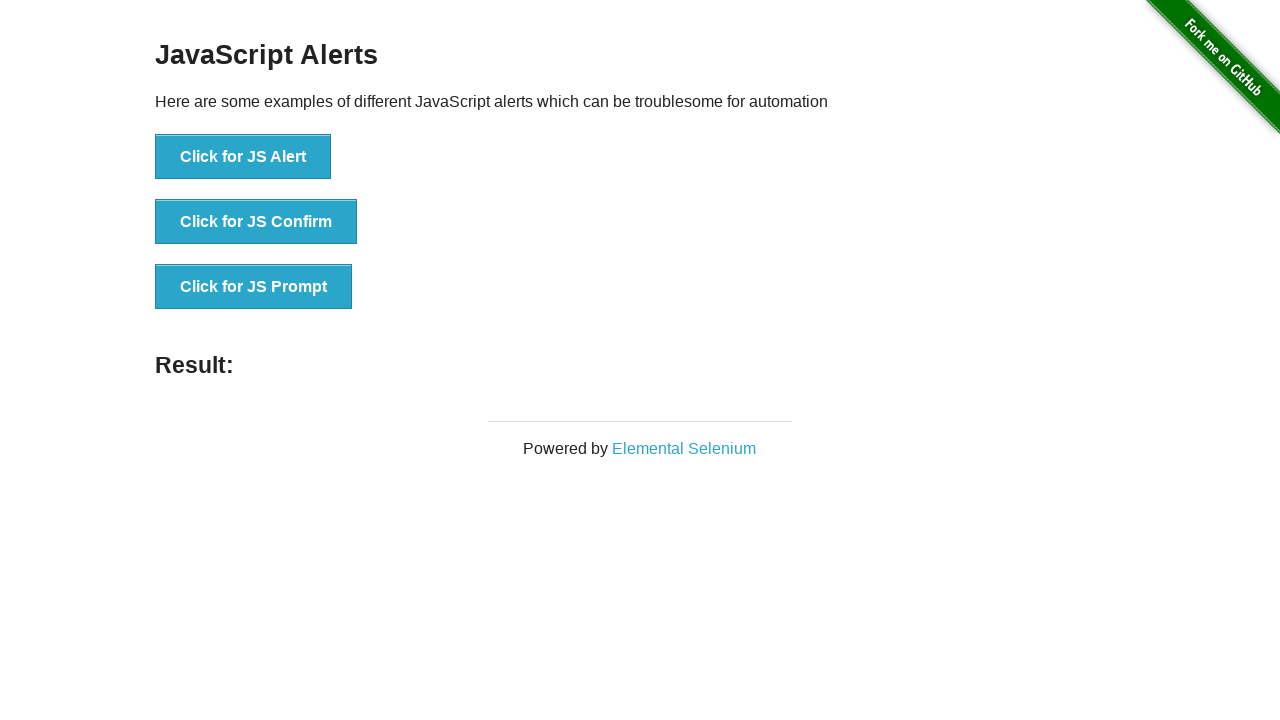

Set up dialog handler to dismiss alerts
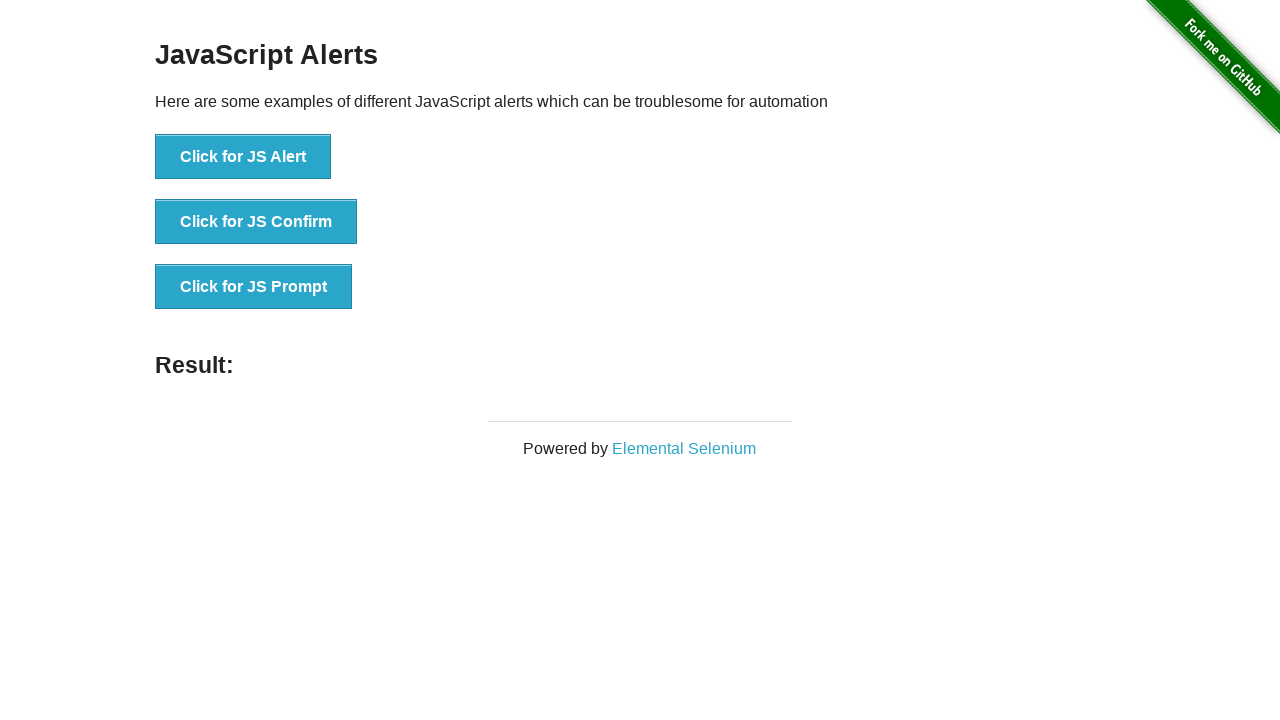

Clicked 'Click for JS Confirm' button to trigger JavaScript confirm dialog at (256, 222) on xpath=//*[text()='Click for JS Confirm']
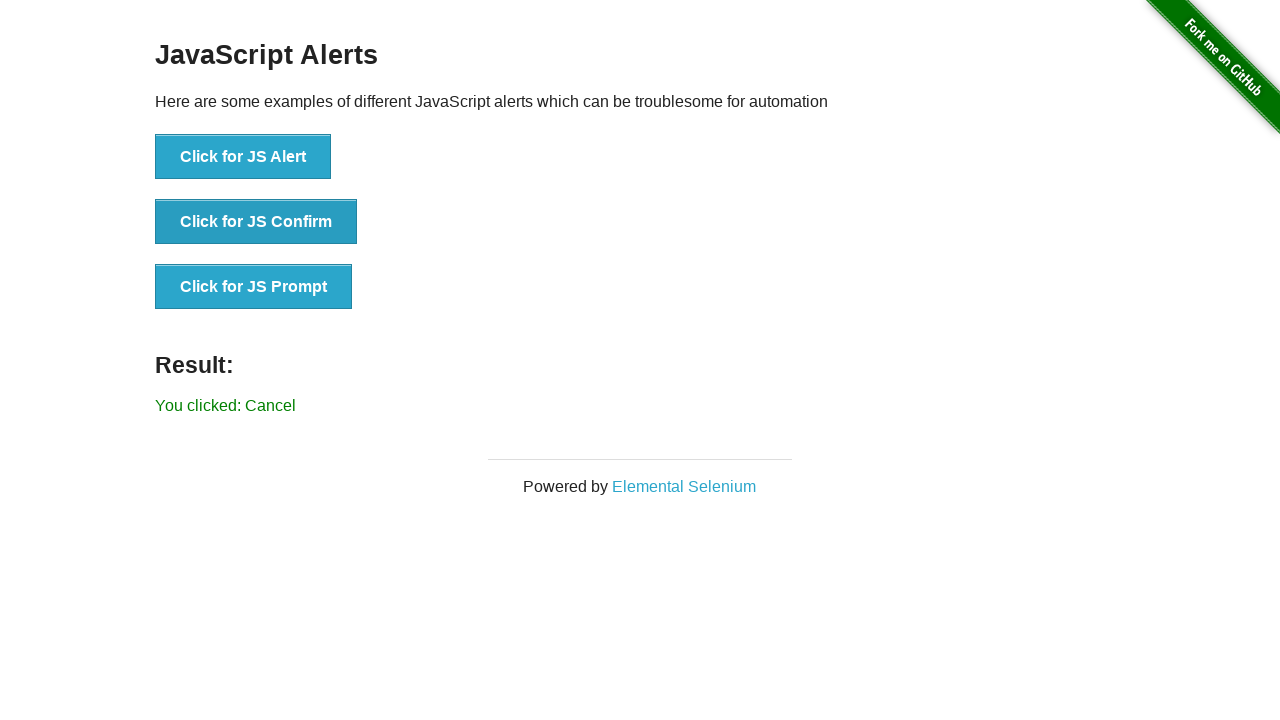

Waited for result message to appear
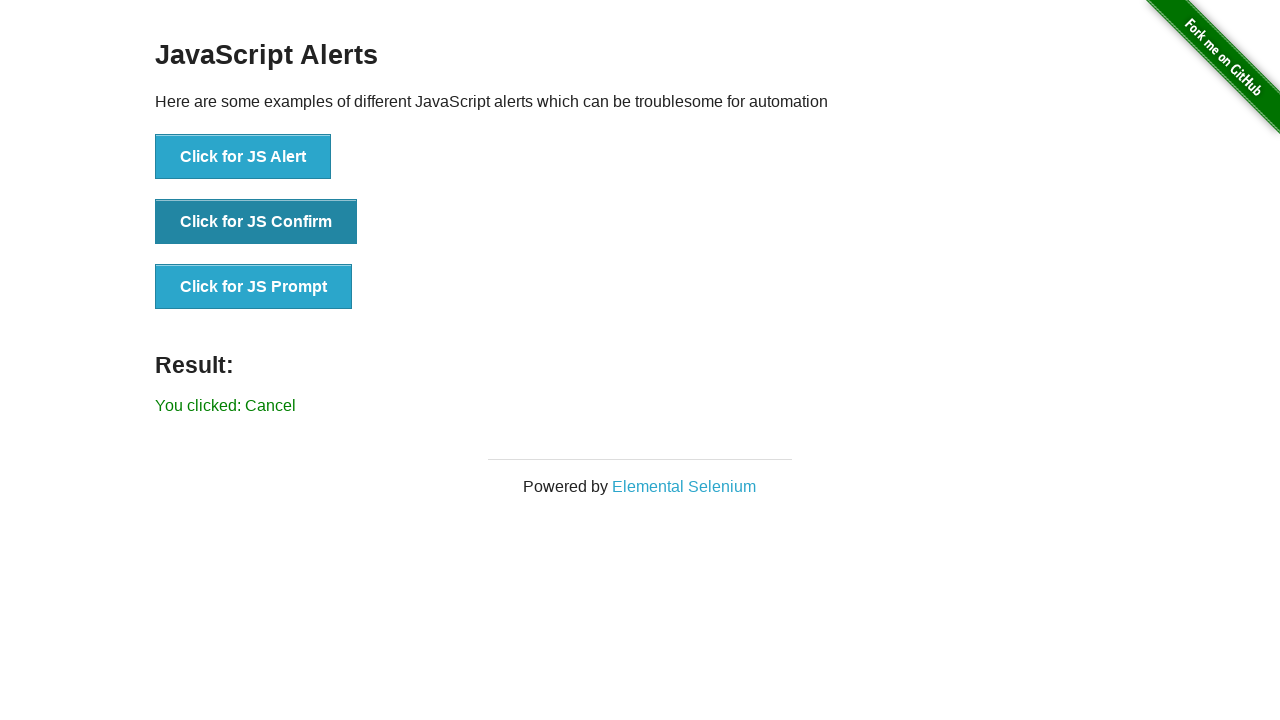

Retrieved result text: 'You clicked: Cancel'
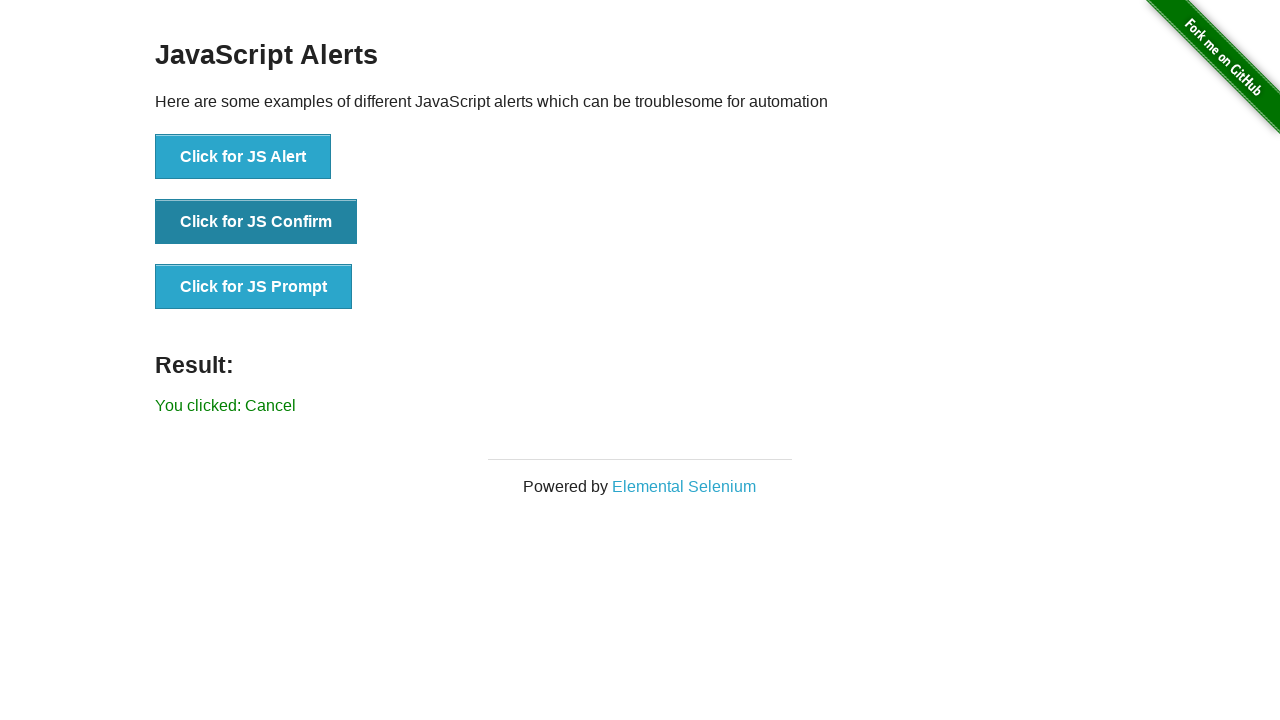

Verified that result text does not contain 'successfully'
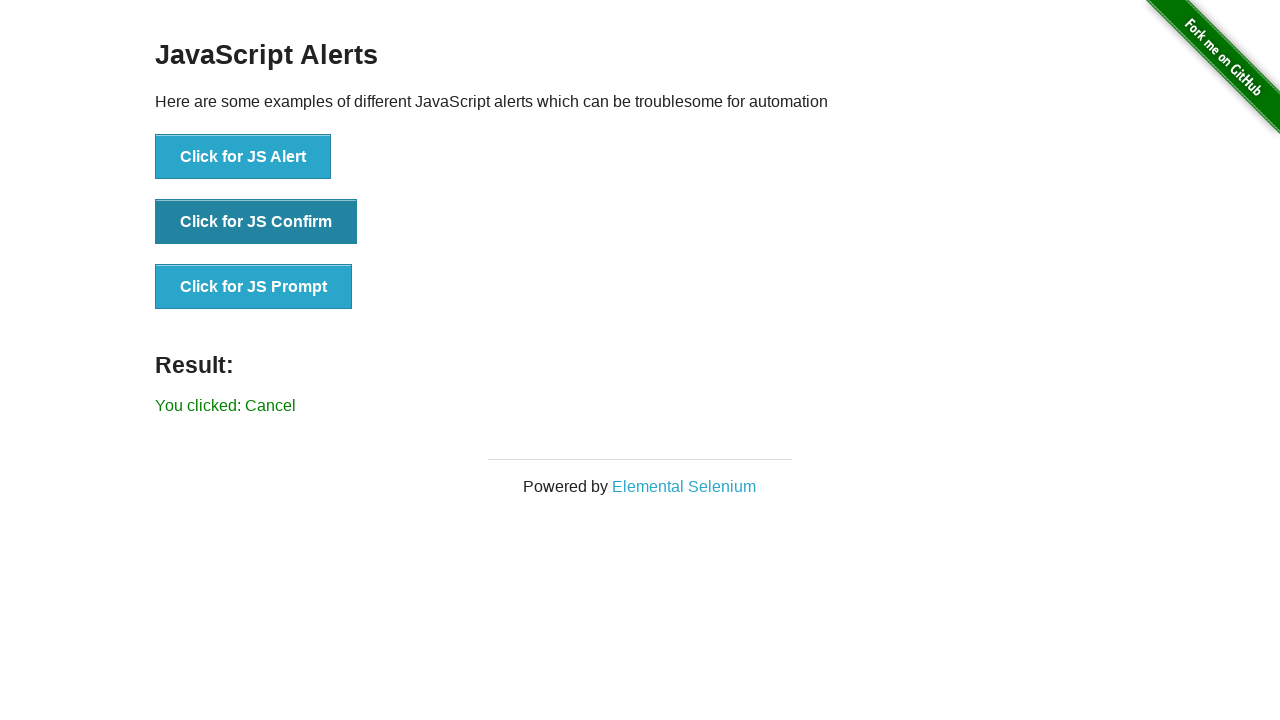

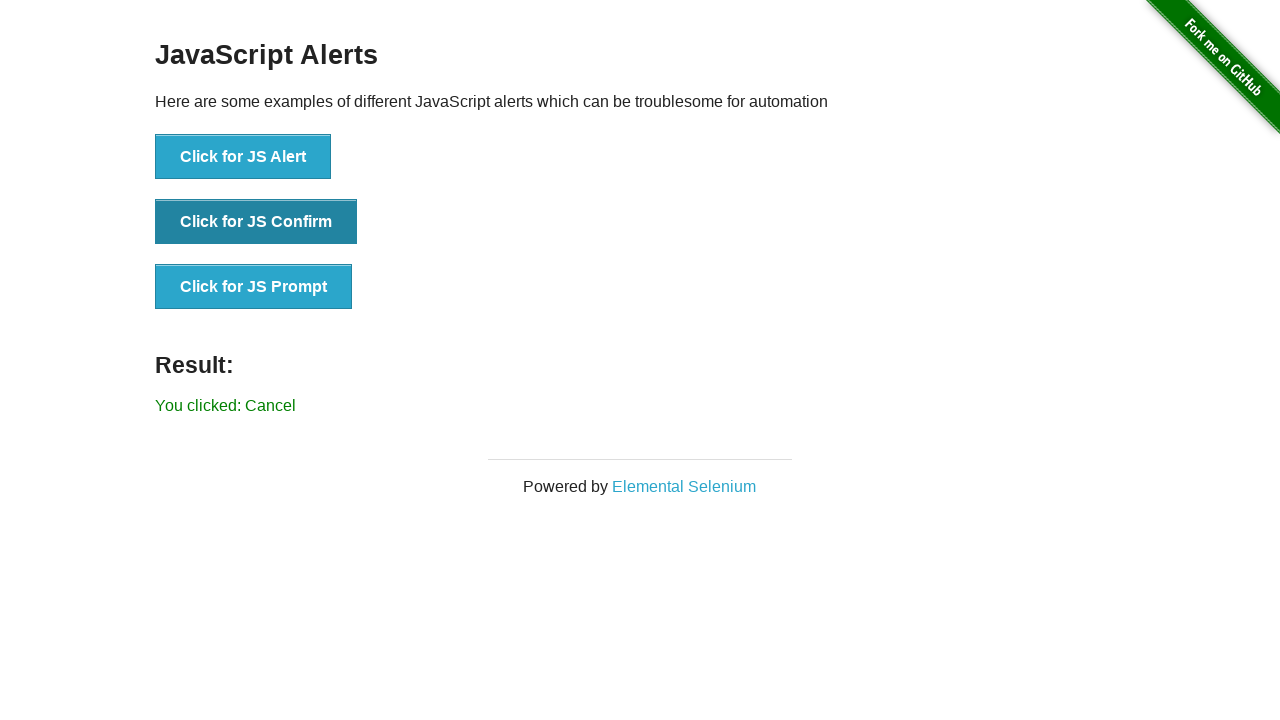